Tests a text box form on DemoQA by filling in user name, email, current address, and permanent address fields, then submitting the form.

Starting URL: https://demoqa.com/text-box

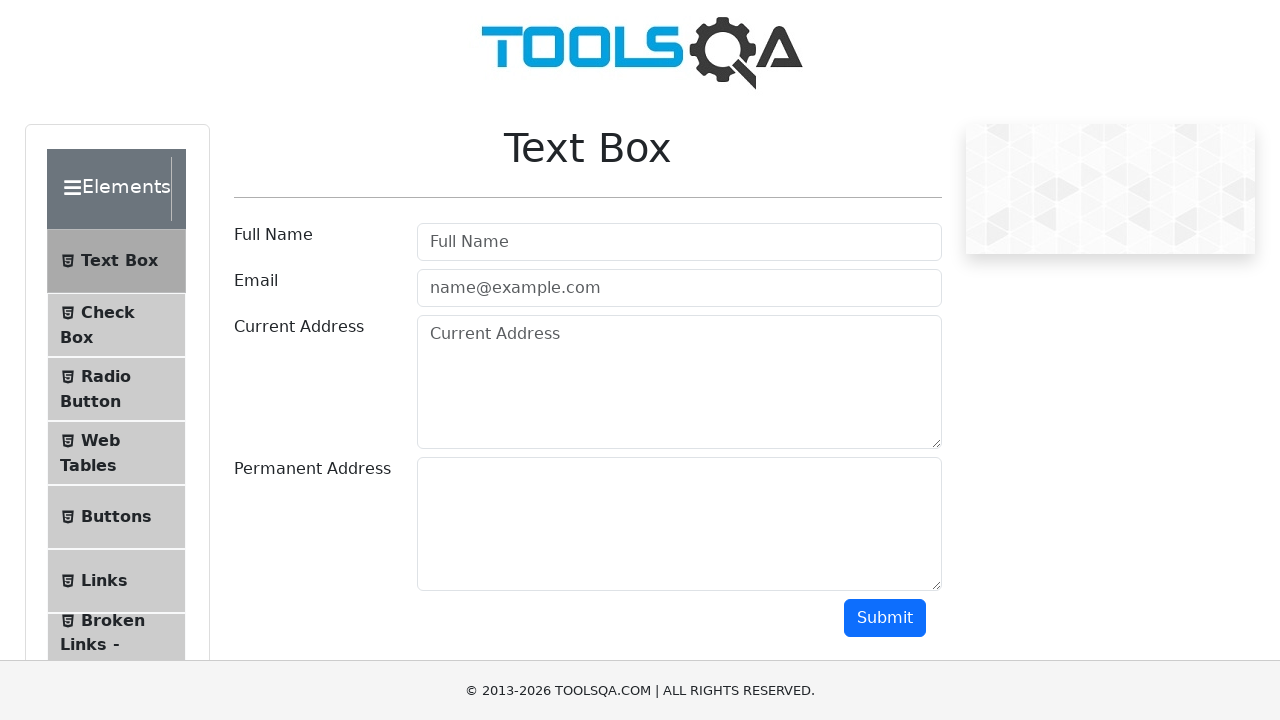

Filled userName field with 'Rodrigo' on #userName
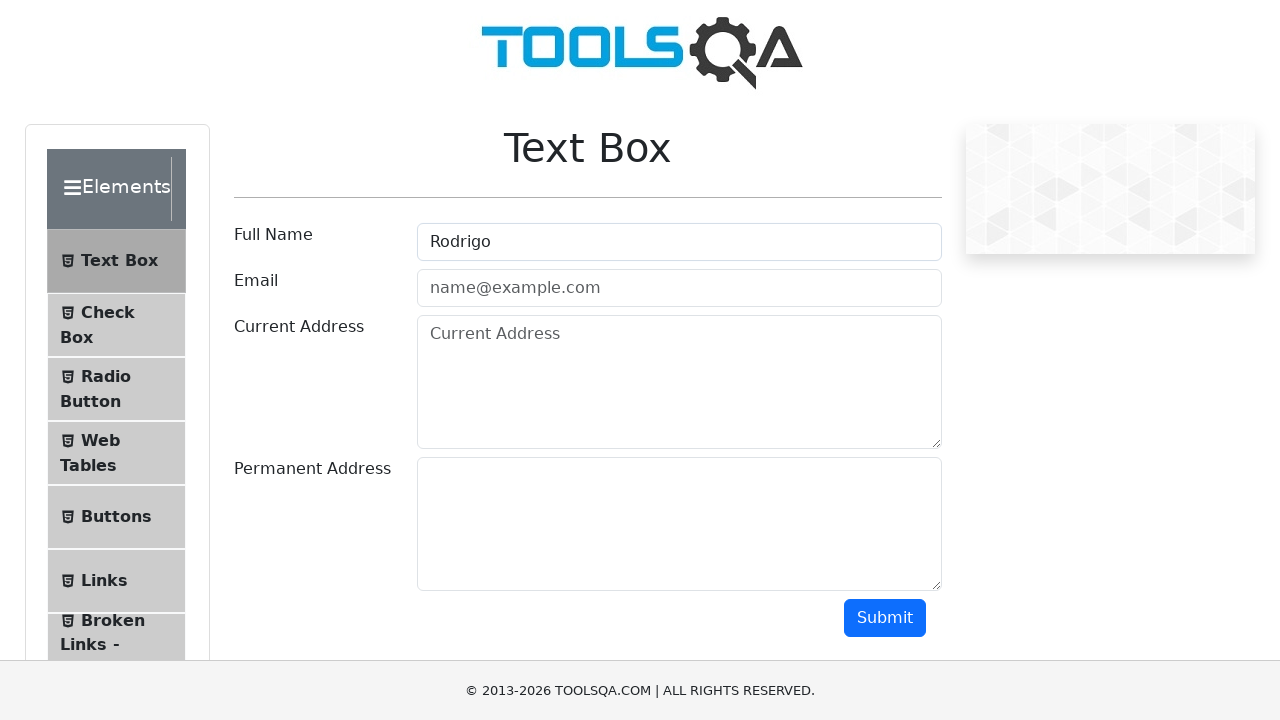

Filled userEmail field with 'rodrigo@gmail.com' on #userEmail
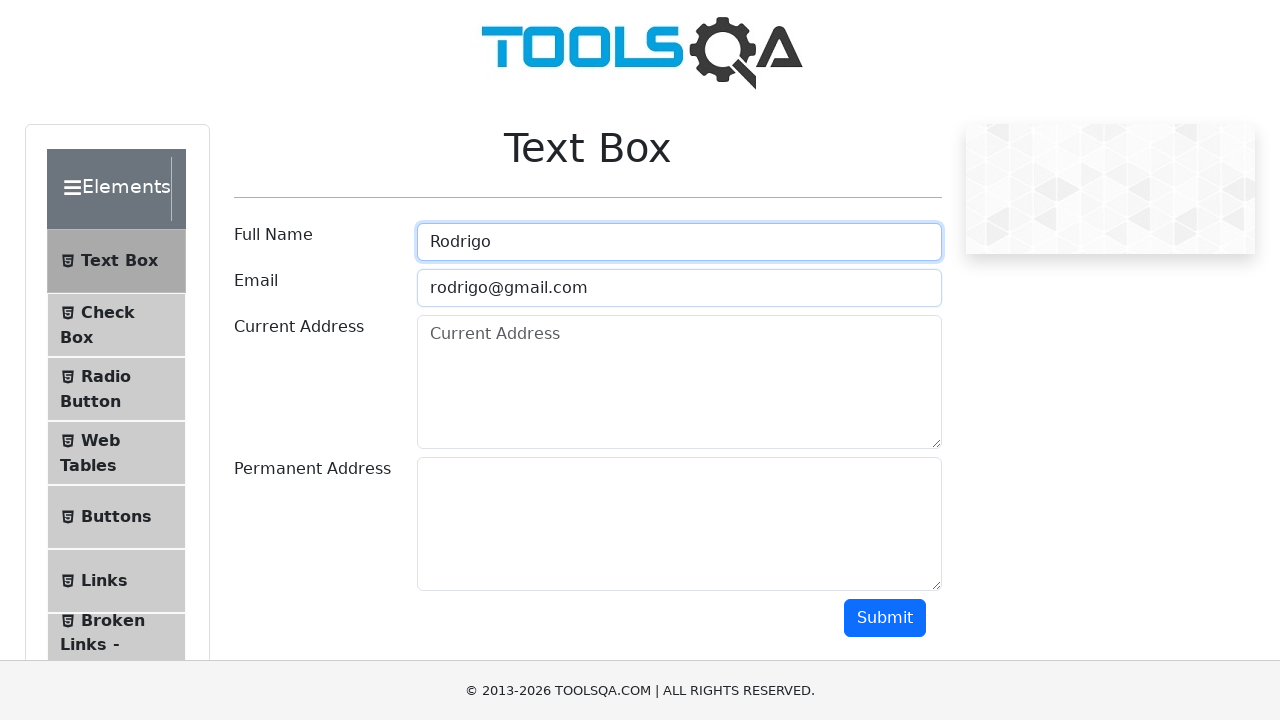

Filled currentAddress field with 'Demo uno de texto, para pruebas.' on #currentAddress
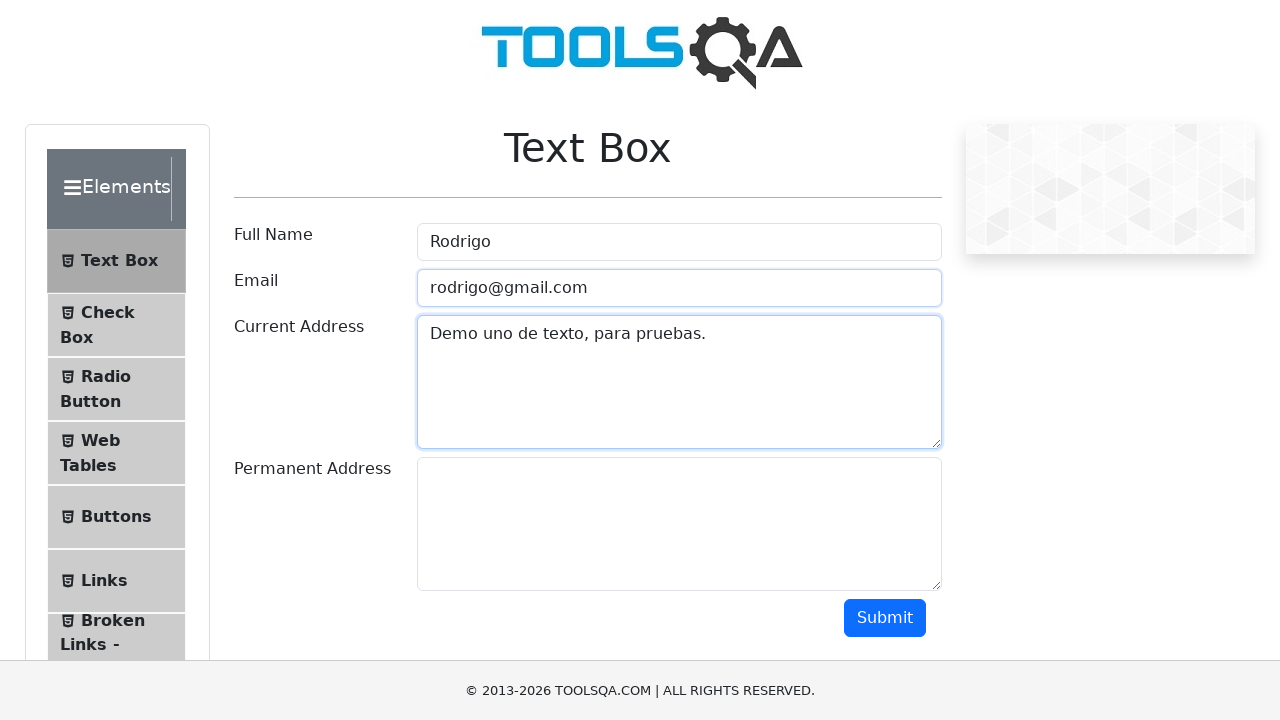

Filled permanentAddress field with 'Demo uno de texto, para pruebas.' on #permanentAddress
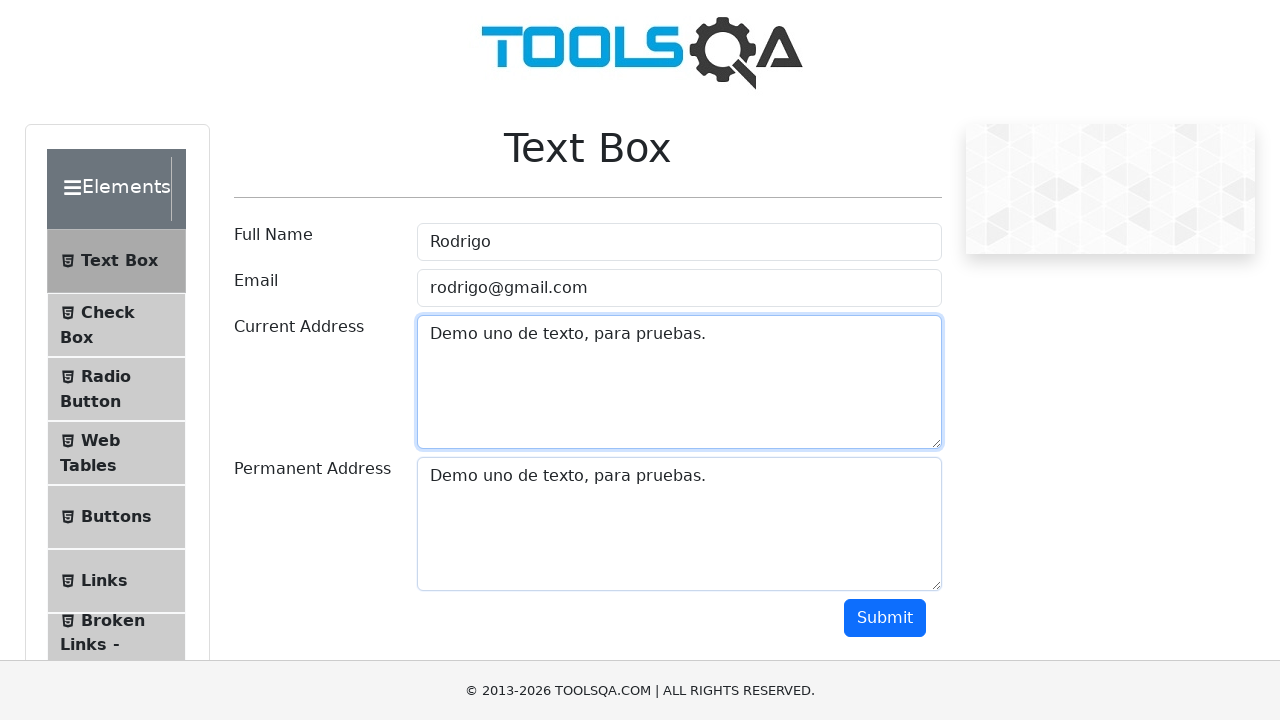

Scrolled submit button into view
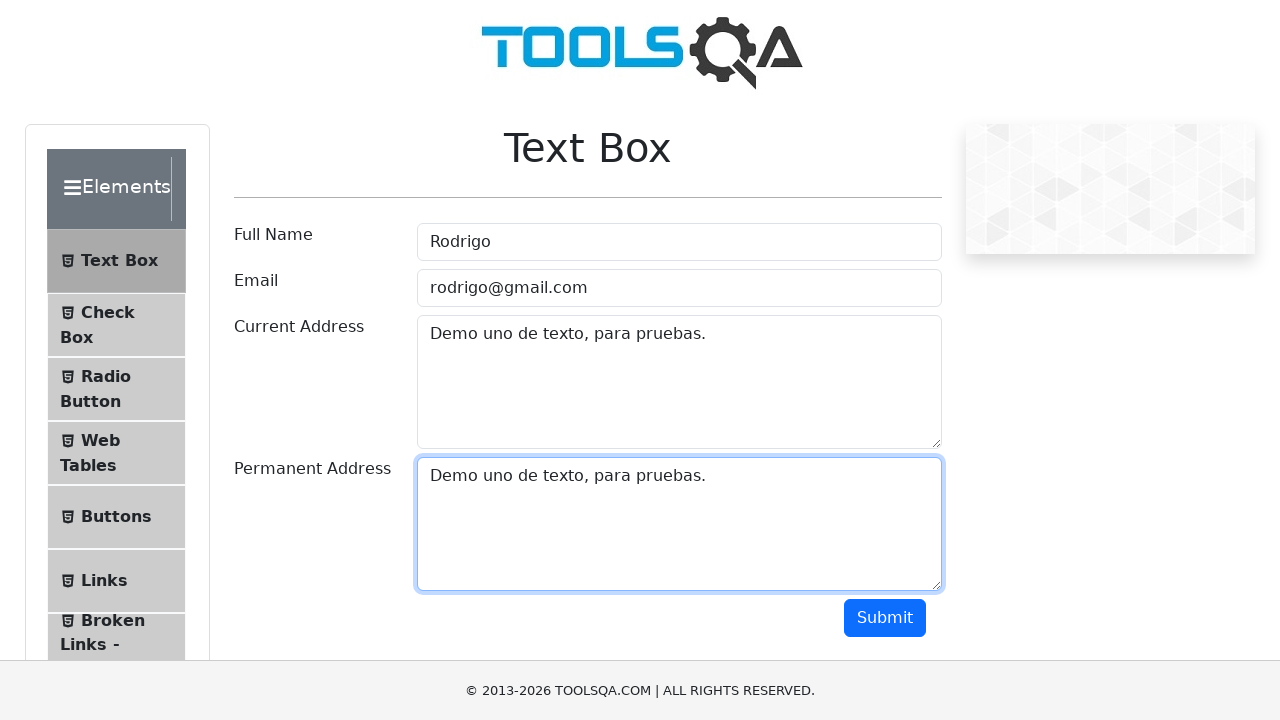

Clicked submit button to submit form at (885, 618) on #submit
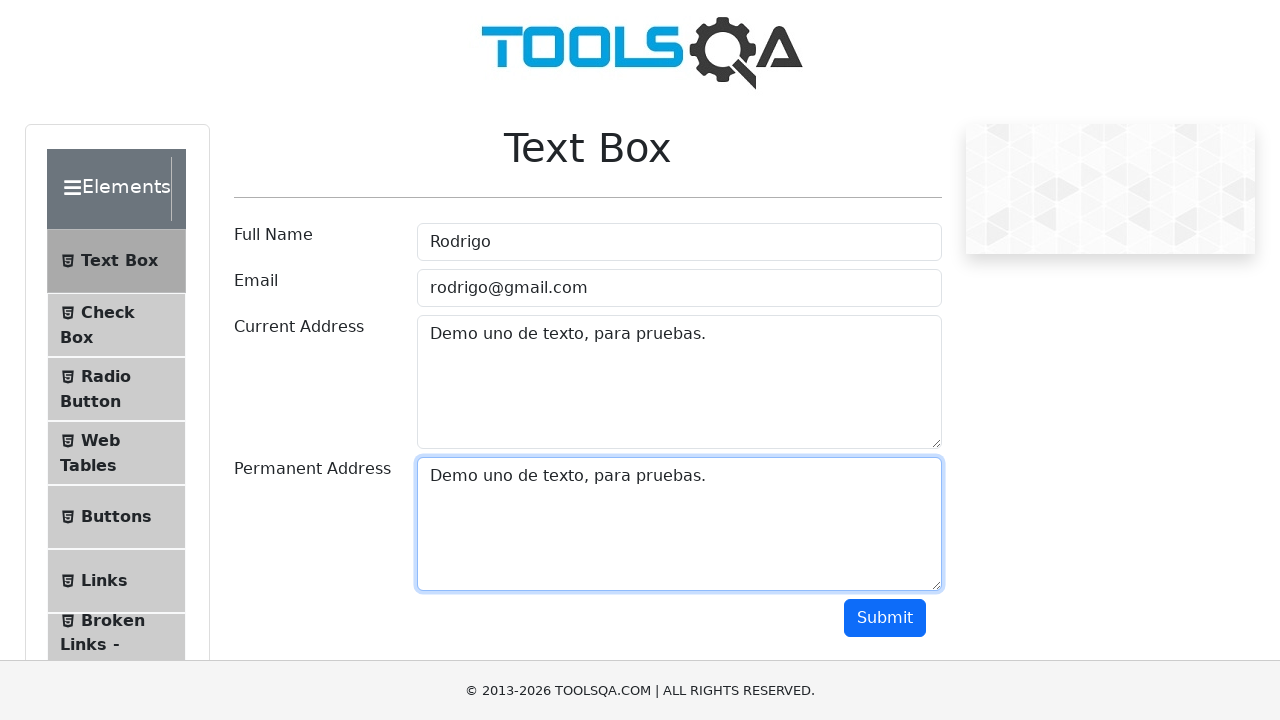

Form submission output appeared
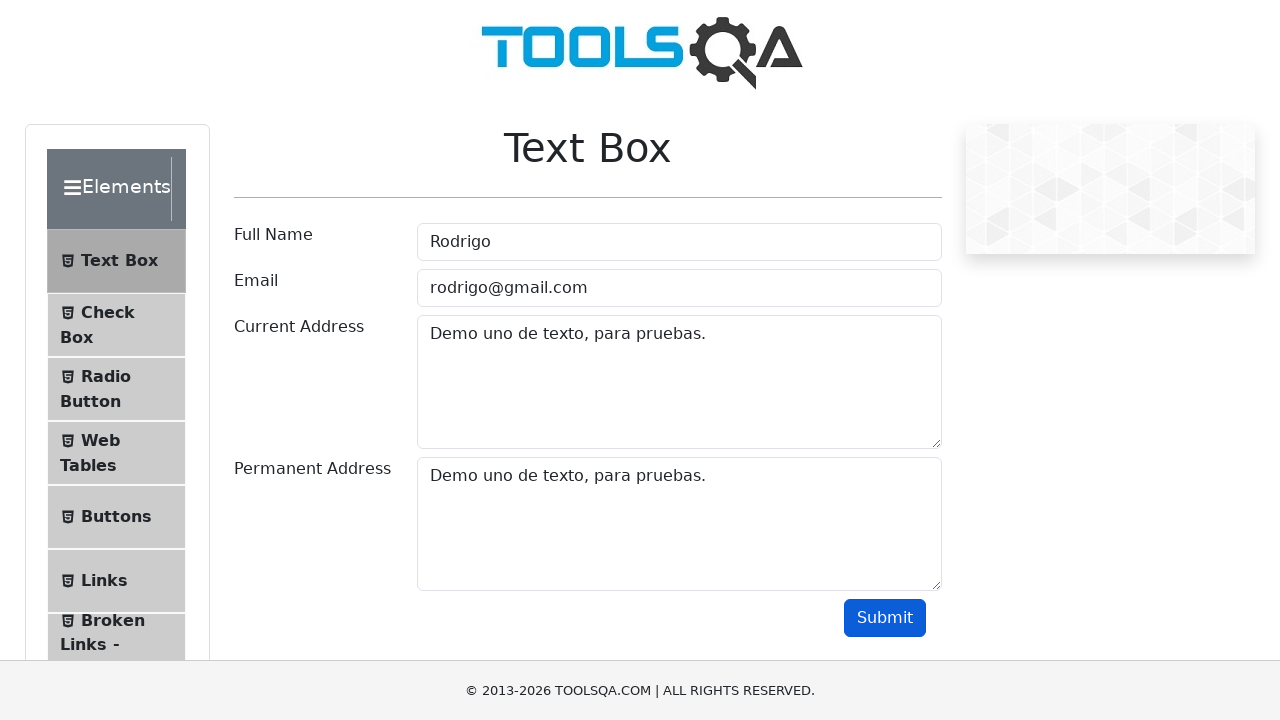

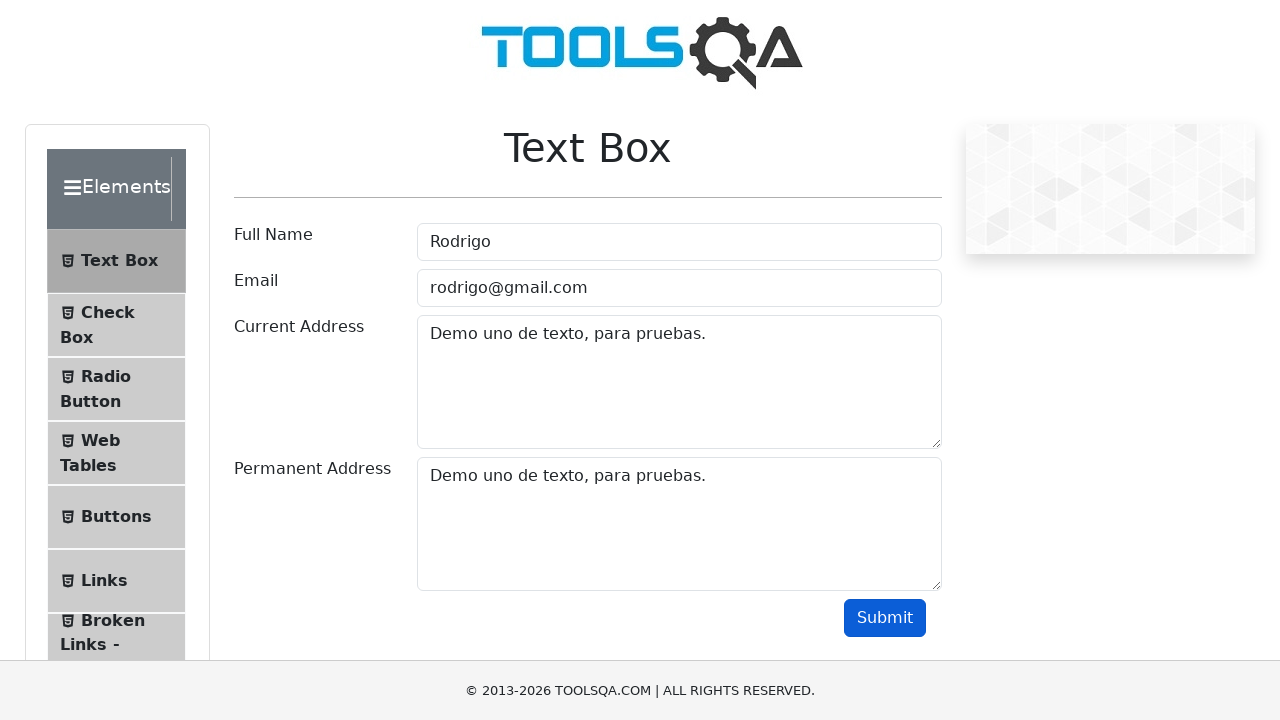